Tests the age form by entering a name and age, submitting the form, and verifying the resulting message

Starting URL: https://kristinek.github.io/site/examples/age

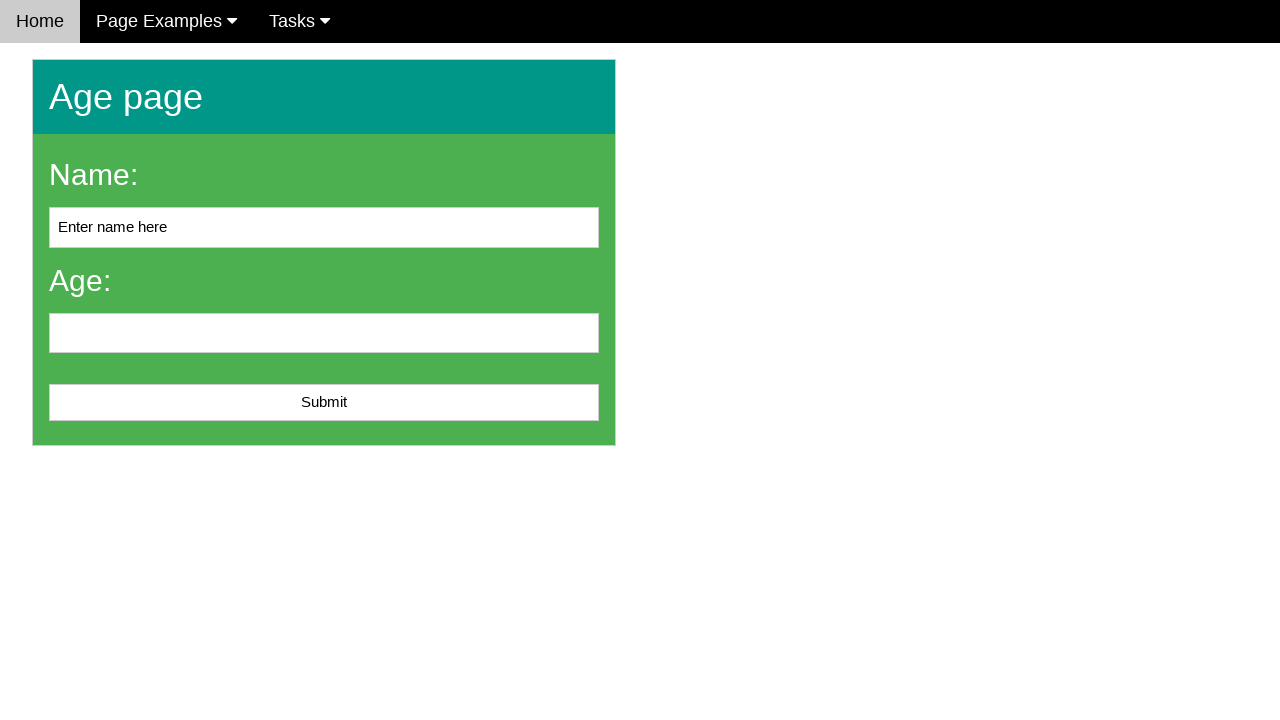

Filled name field with 'John Smith' on #name
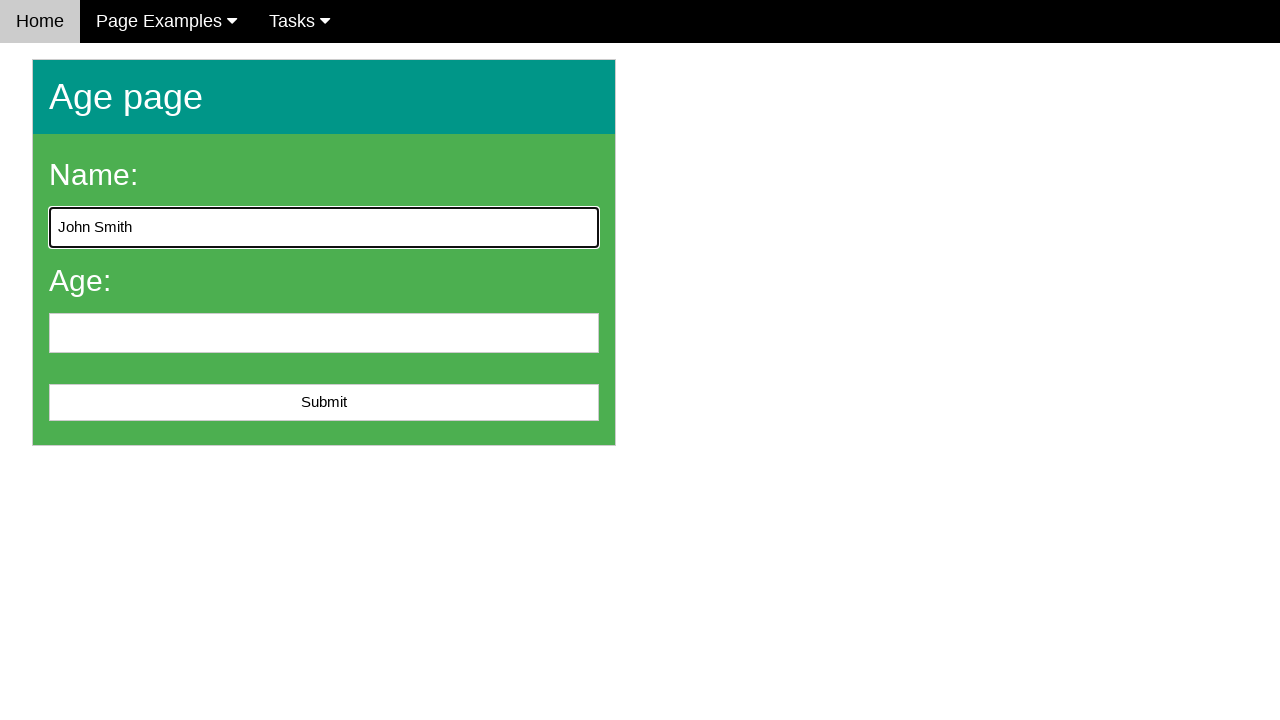

Filled age field with '25' on input[name='age']
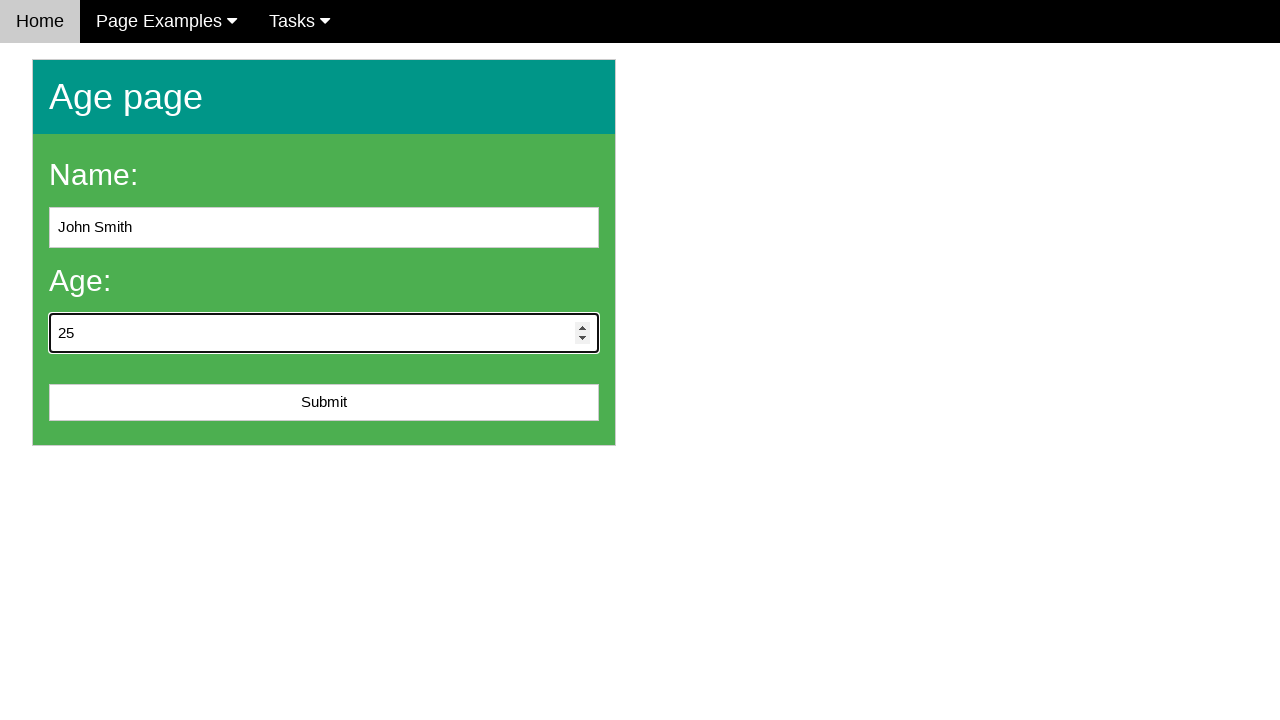

Clicked submit button to submit age form at (324, 403) on #submit
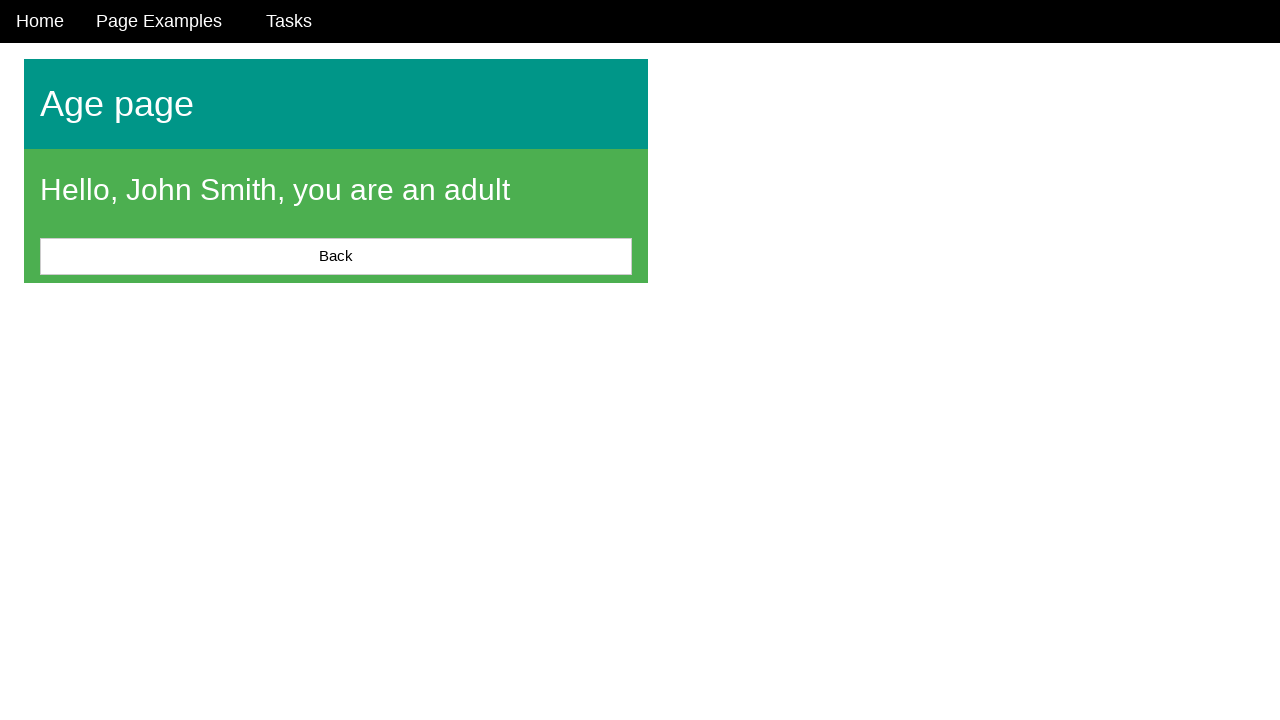

Located message element
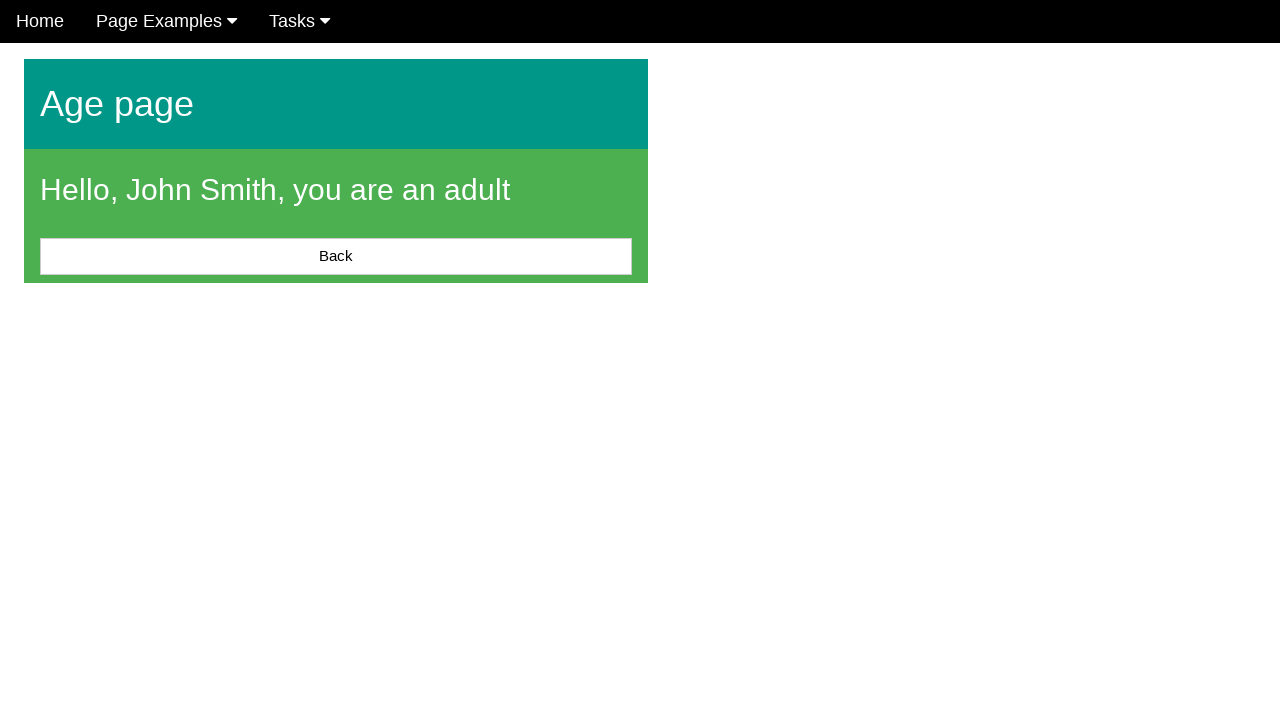

Message element appeared on page
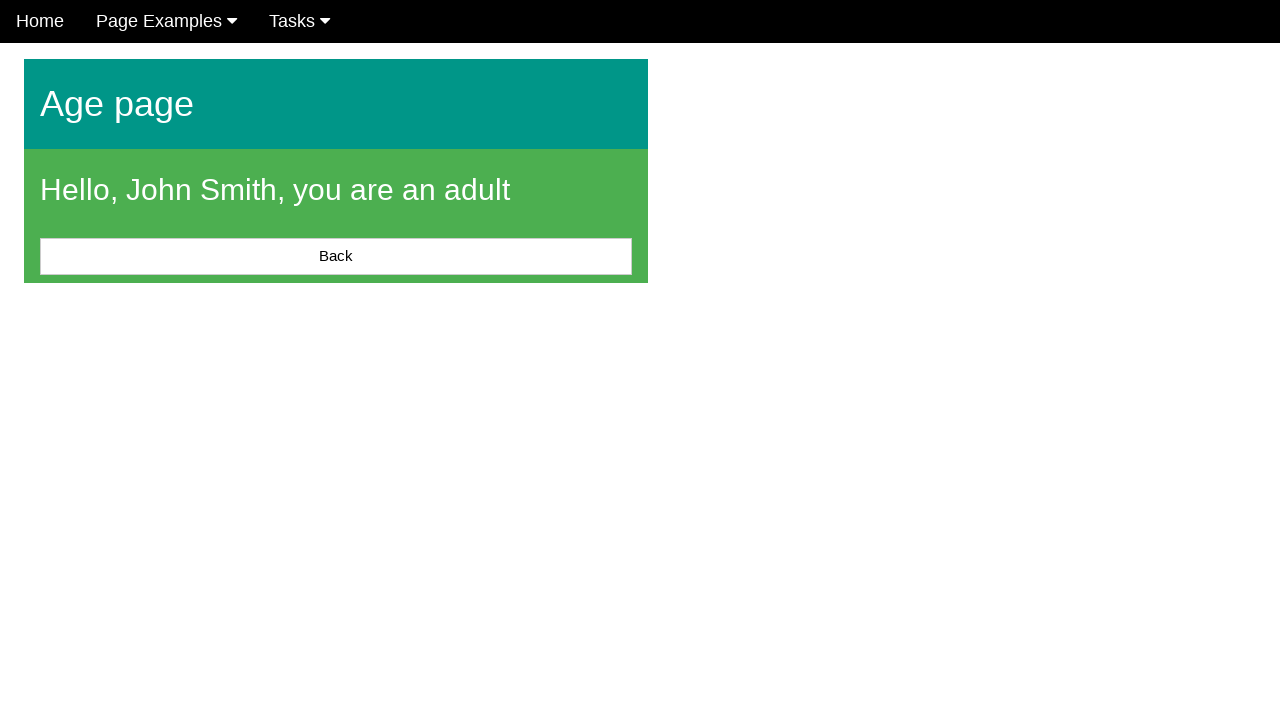

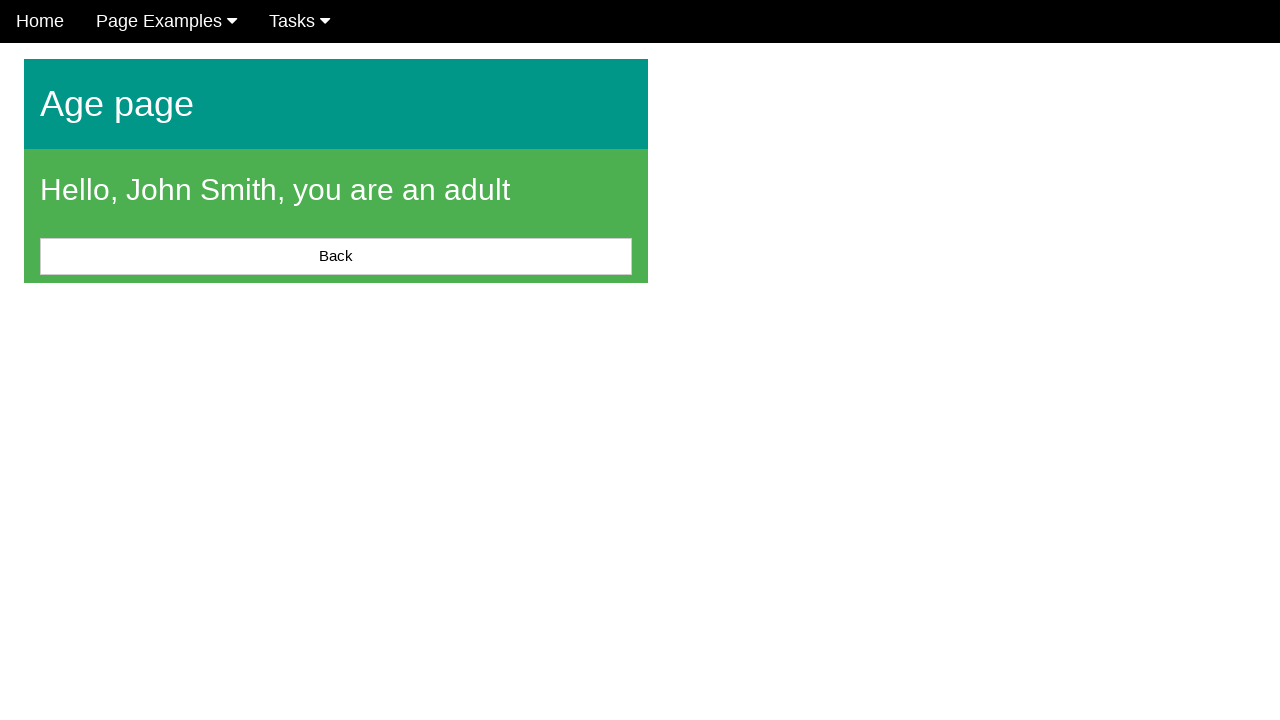